Tests multiple browser windows/tabs functionality by clicking a link that opens a new tab, switching to the new tab, reading content, closing it, and switching back to the original tab to verify the page title.

Starting URL: http://the-internet.herokuapp.com/windows

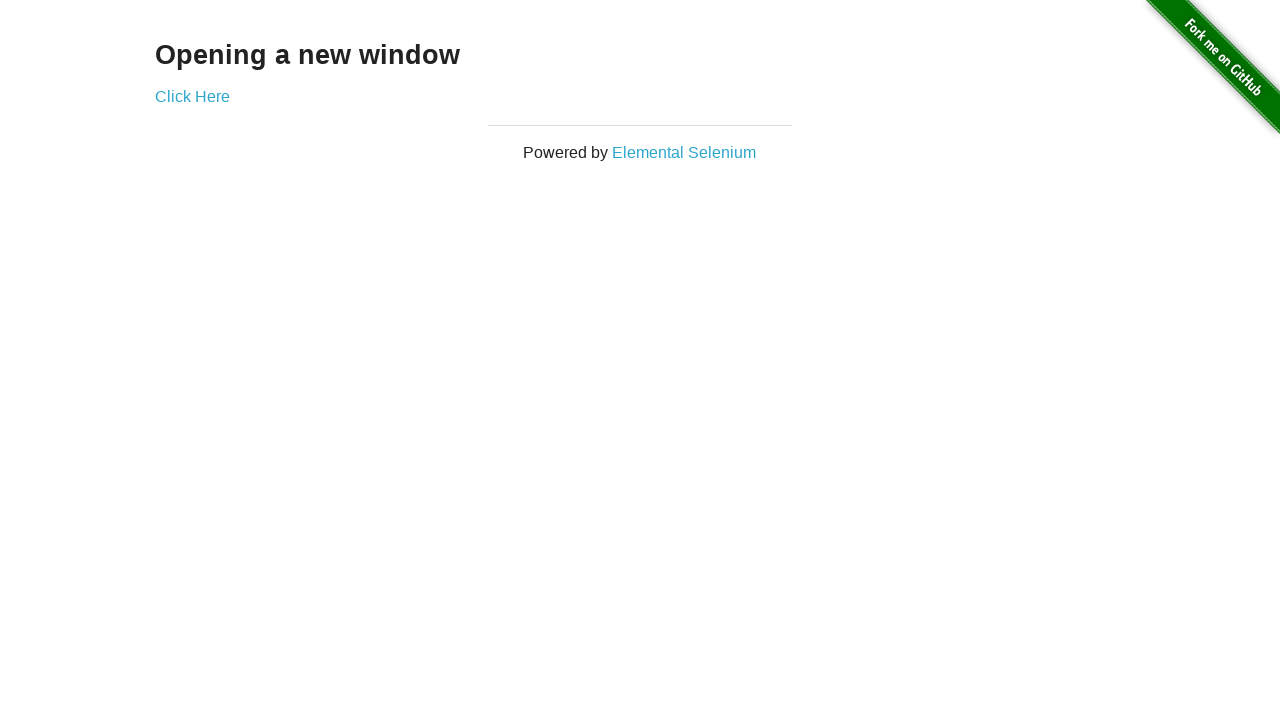

Clicked link to open new window/tab at (192, 96) on a[href='/windows/new']
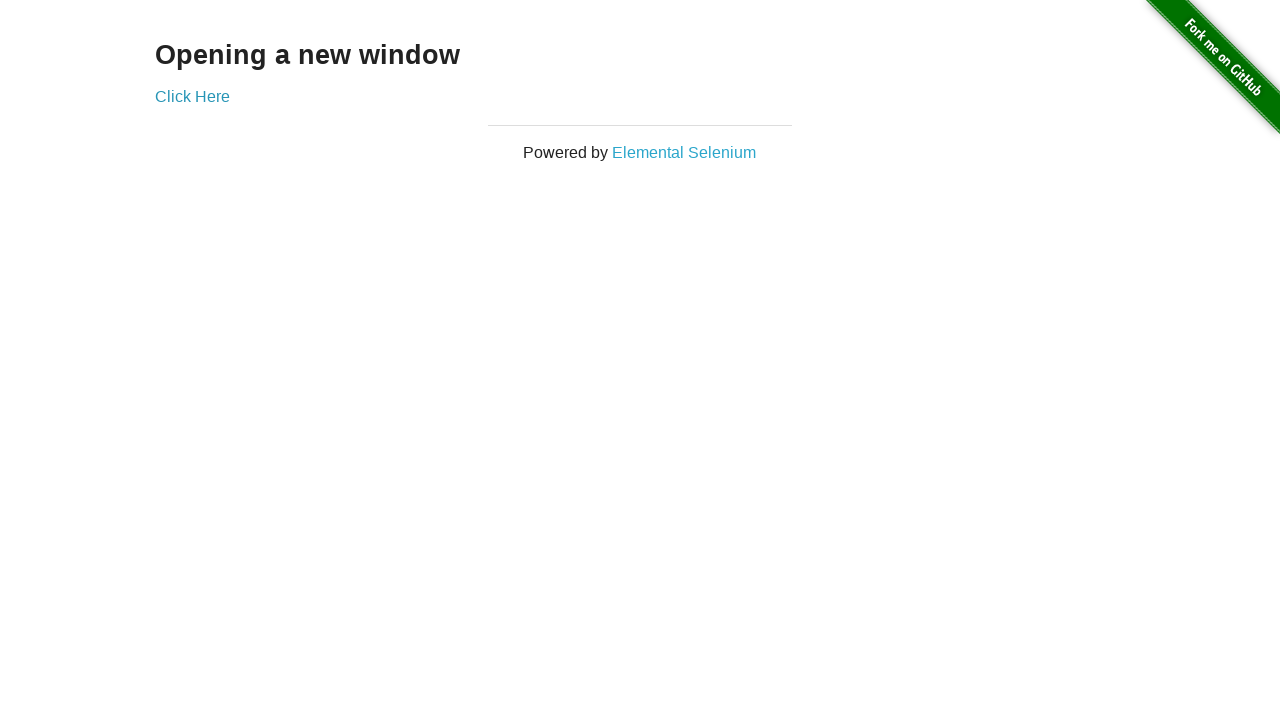

New tab/window opened and captured
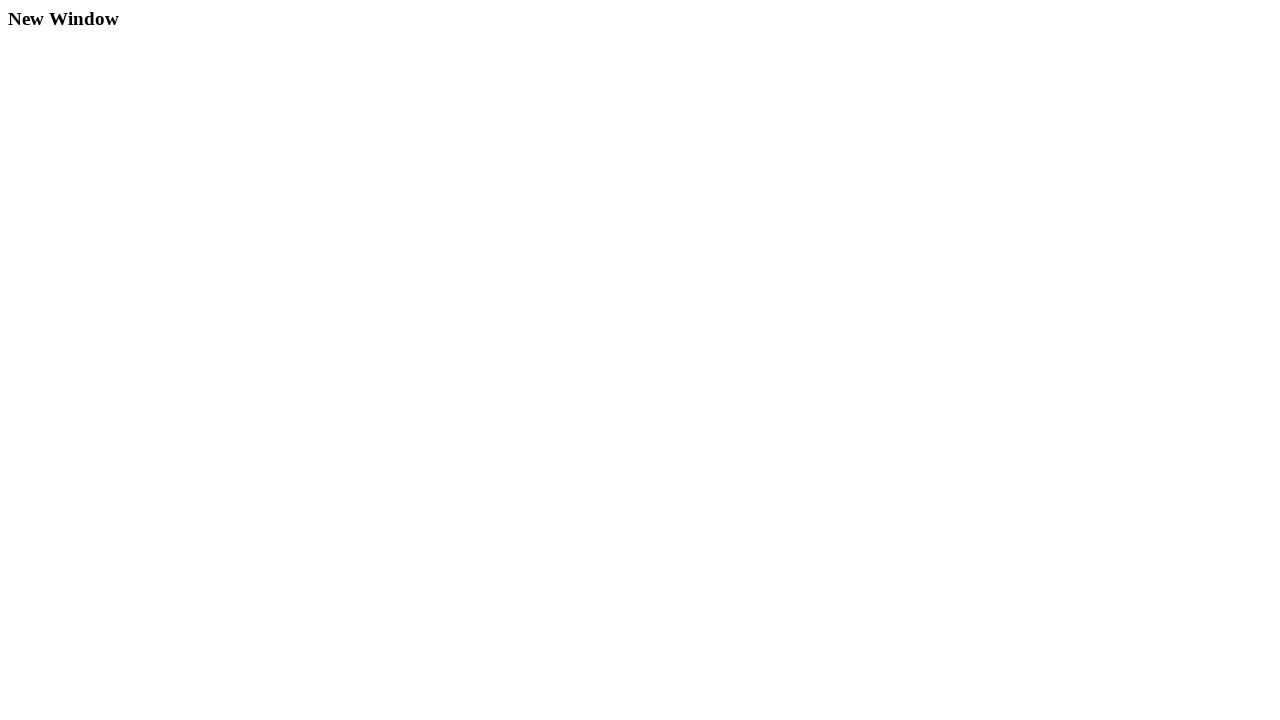

New page loaded completely
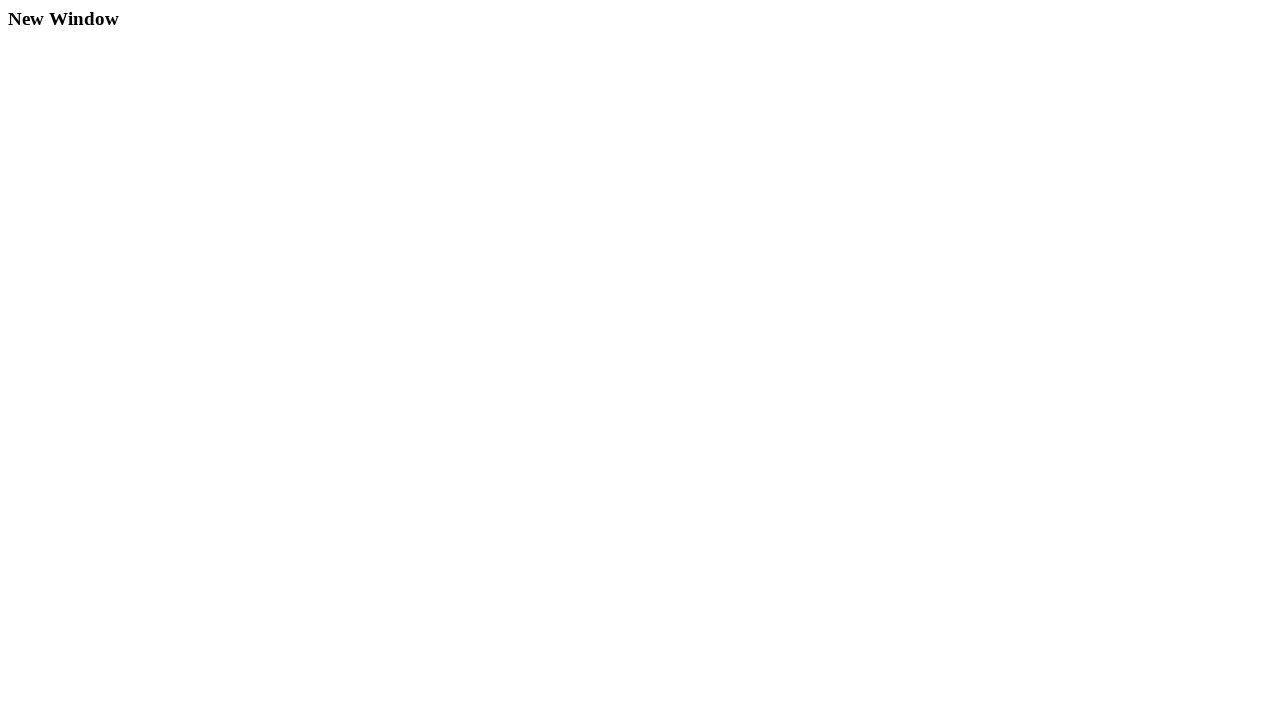

Read content from new page: New Window
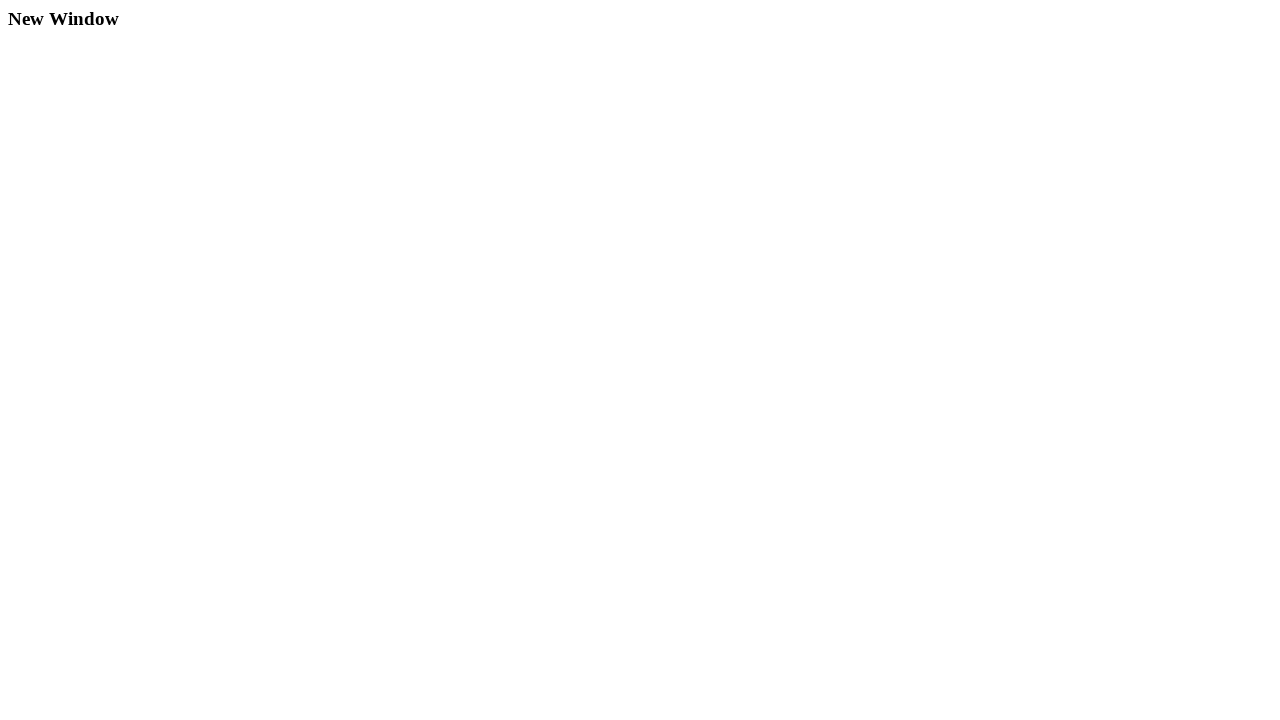

Closed the new tab/window
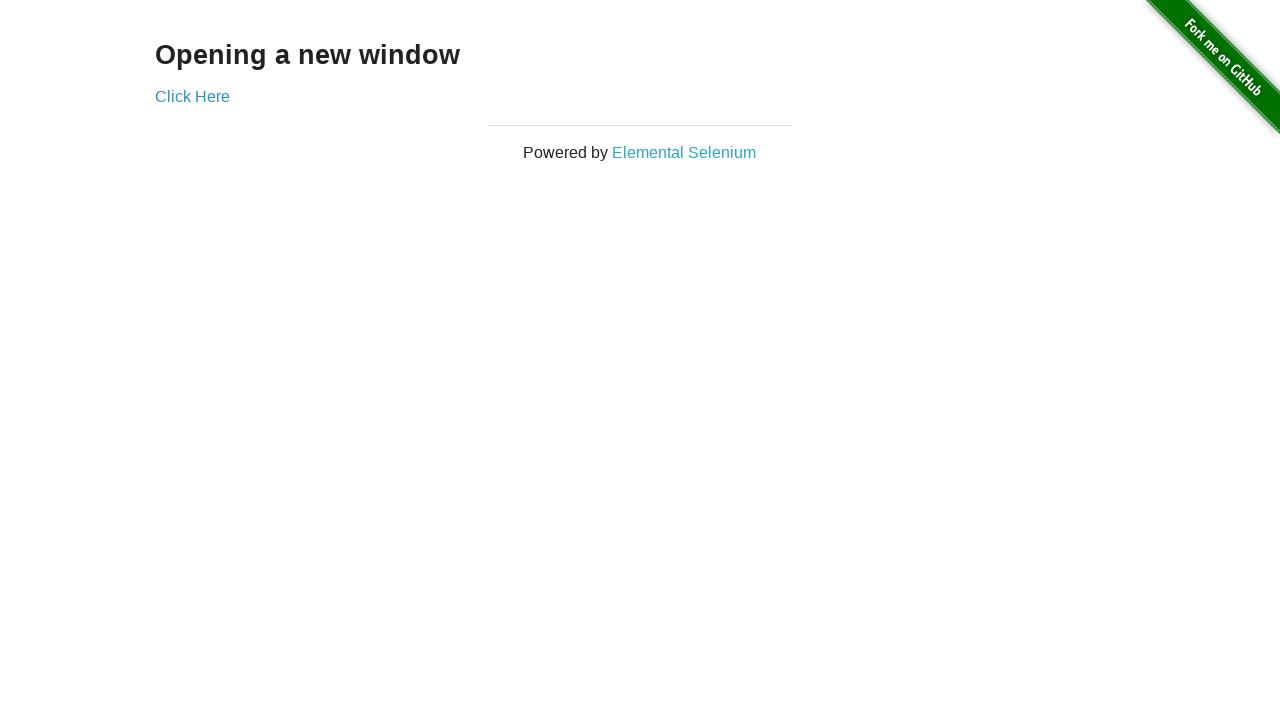

Verified original page title is 'The Internet'
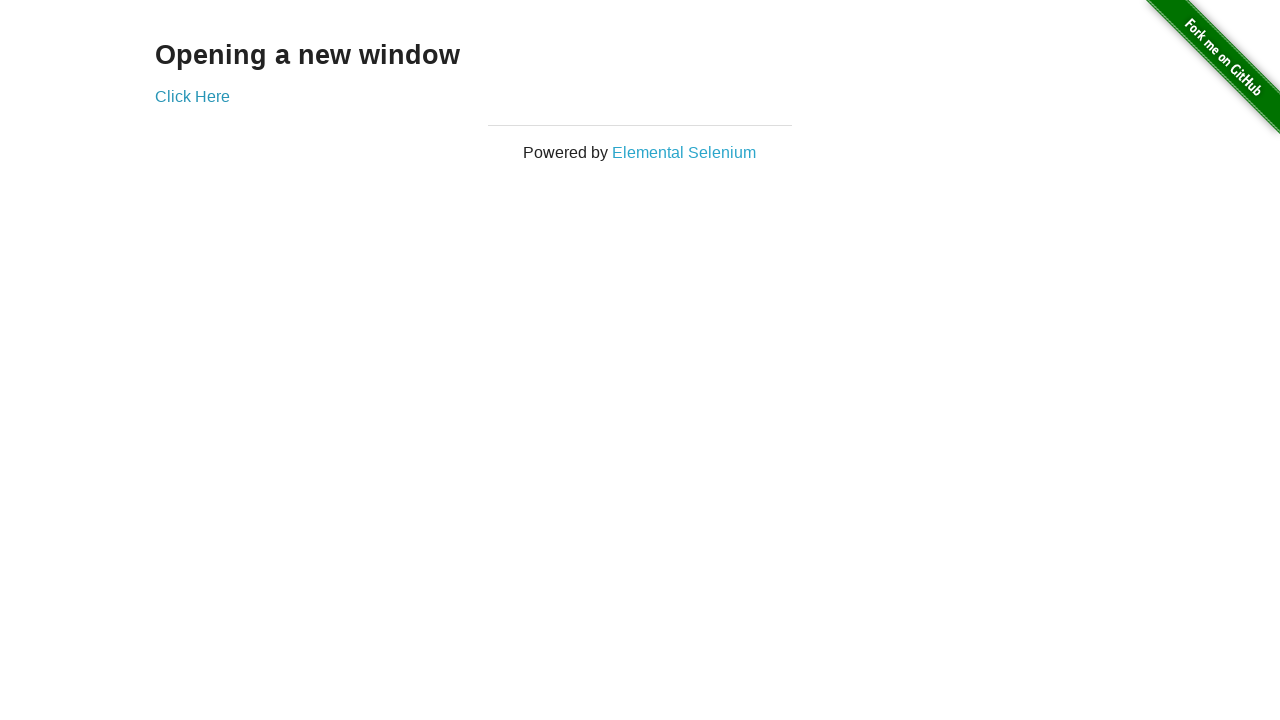

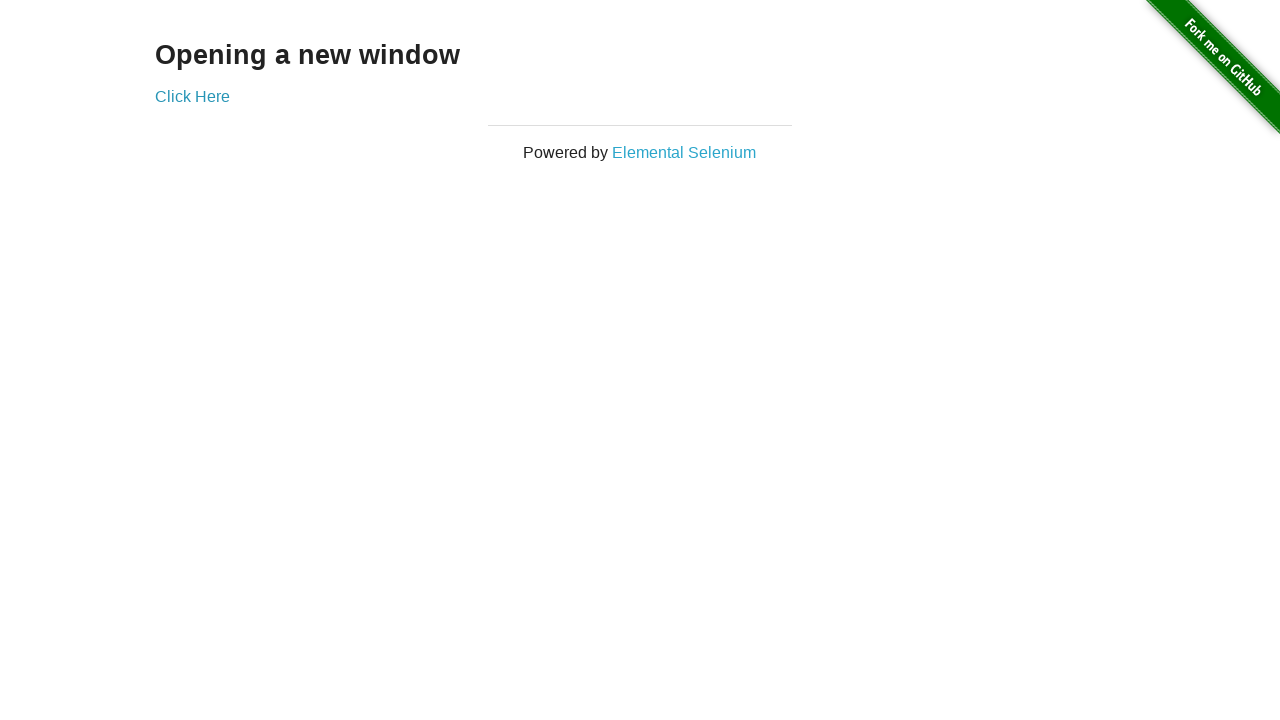